Tests the contact form by filling out name, email, subject, message fields, uploading a file, and submitting the form while handling the confirmation alert

Starting URL: https://www.automationexercise.com/contact_us

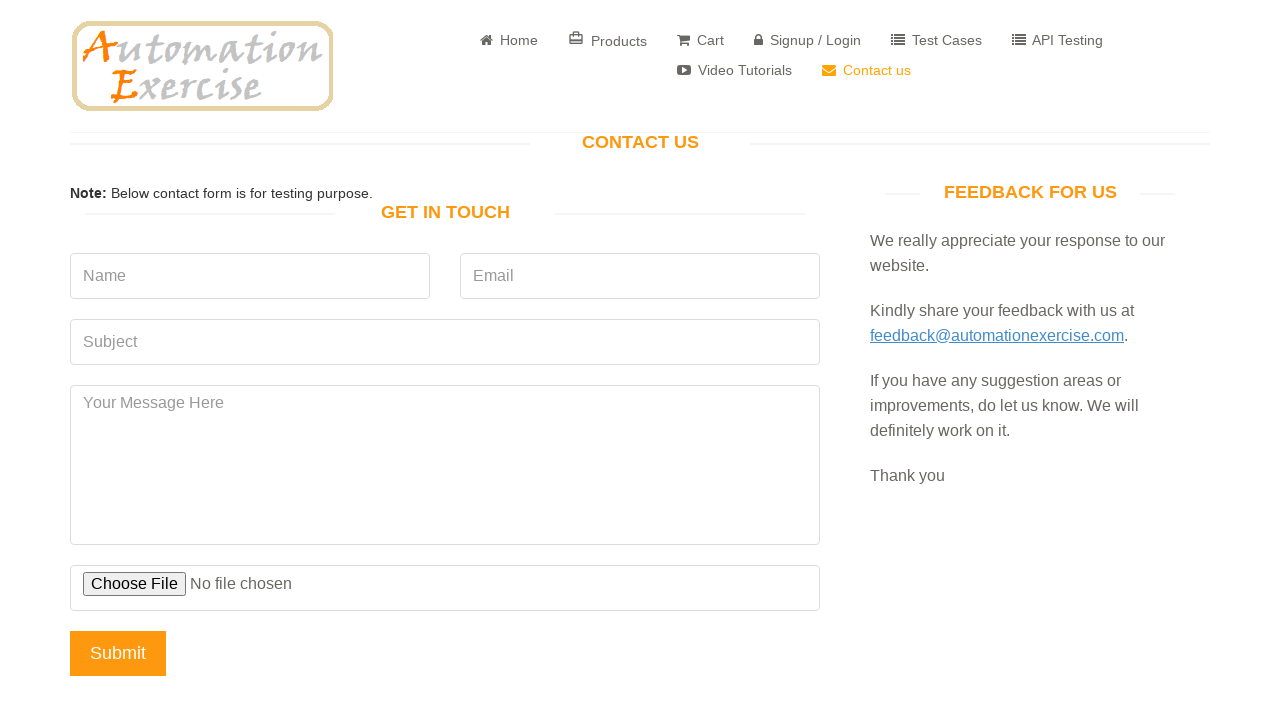

Filled name field with 'John Smith' on //input[@name='name']
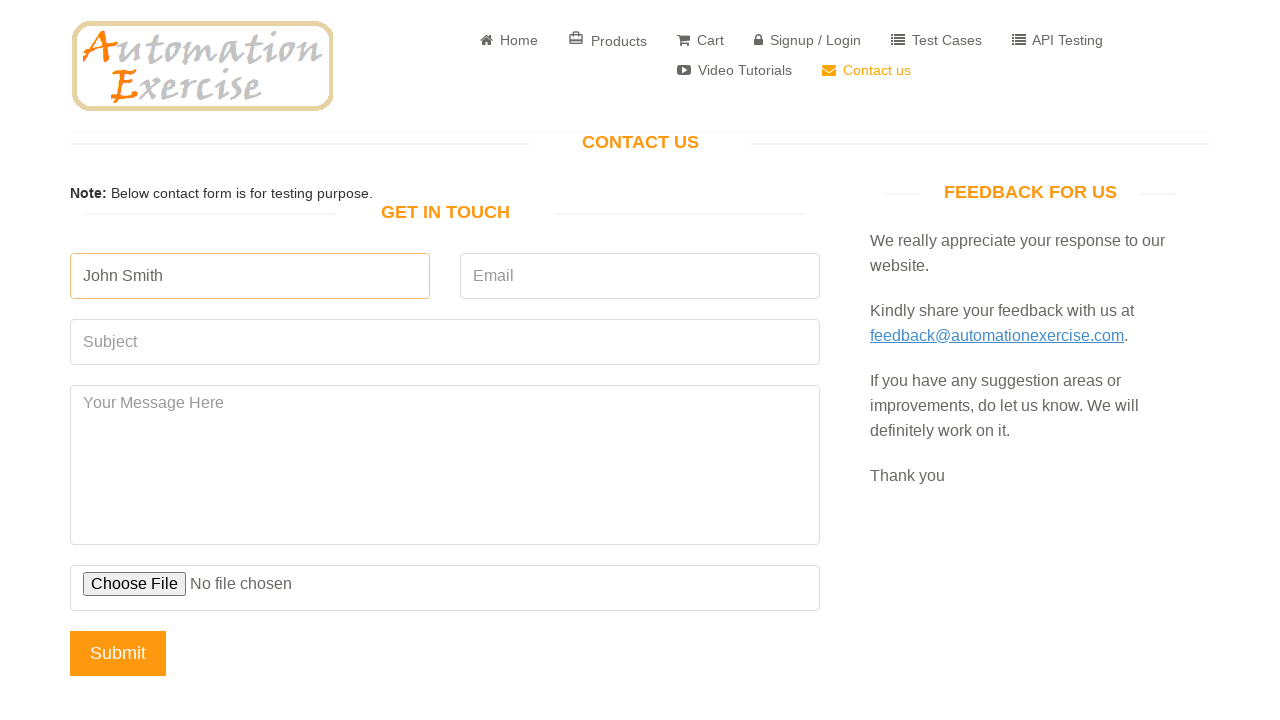

Filled email field with 'johnsmith@example.com' on //input[@name='email']
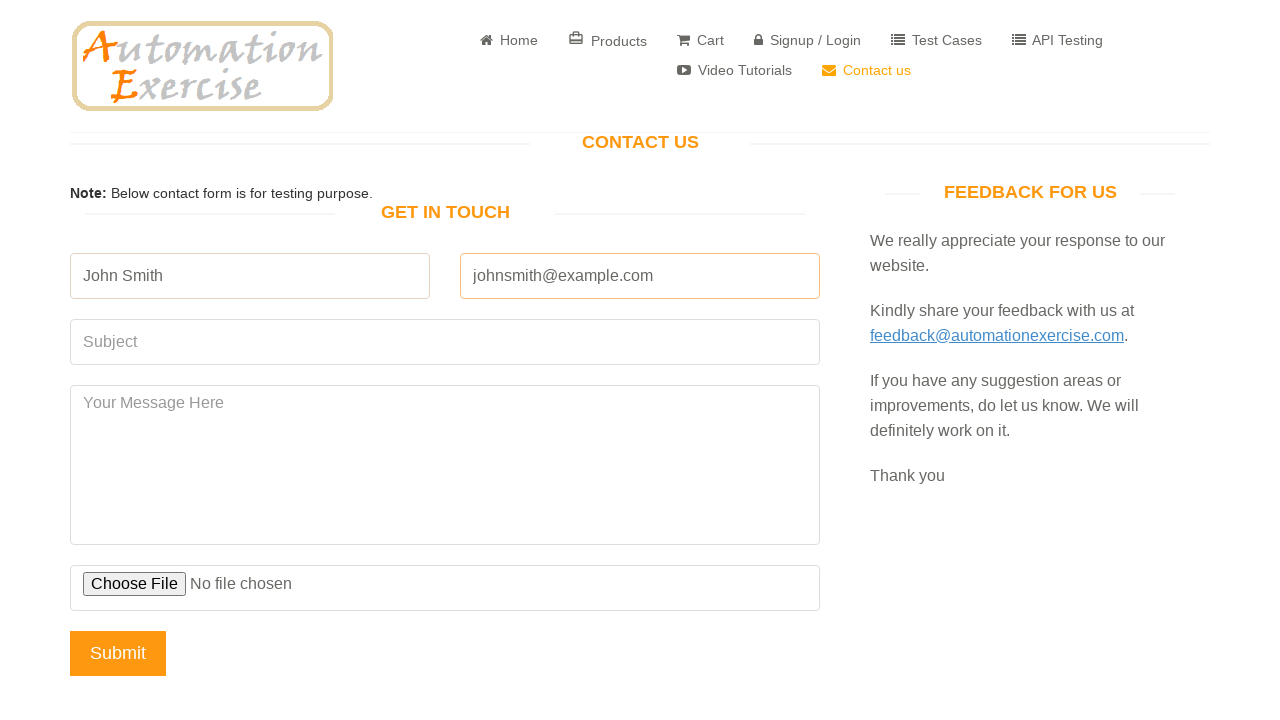

Filled subject field with 'Test inquiry about products' on //input[@name='subject']
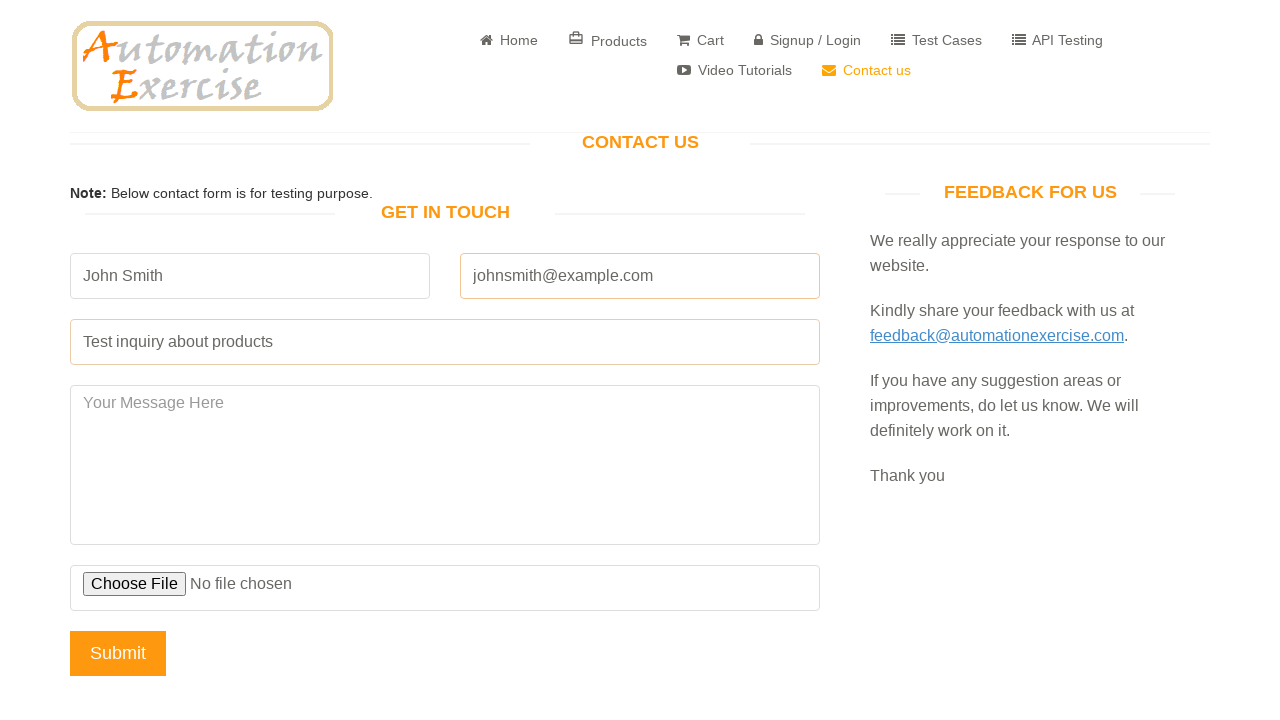

Filled message body with inquiry text on //textarea[@id='message']
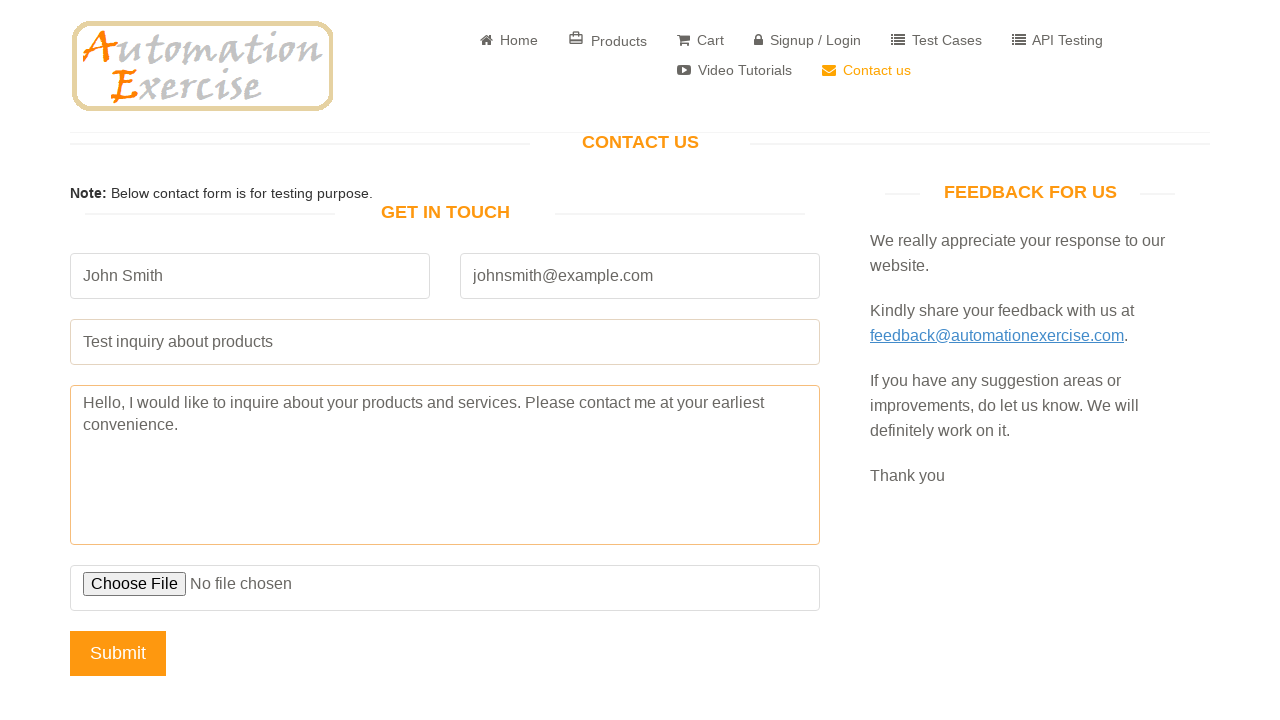

Set input files for upload (empty file list)
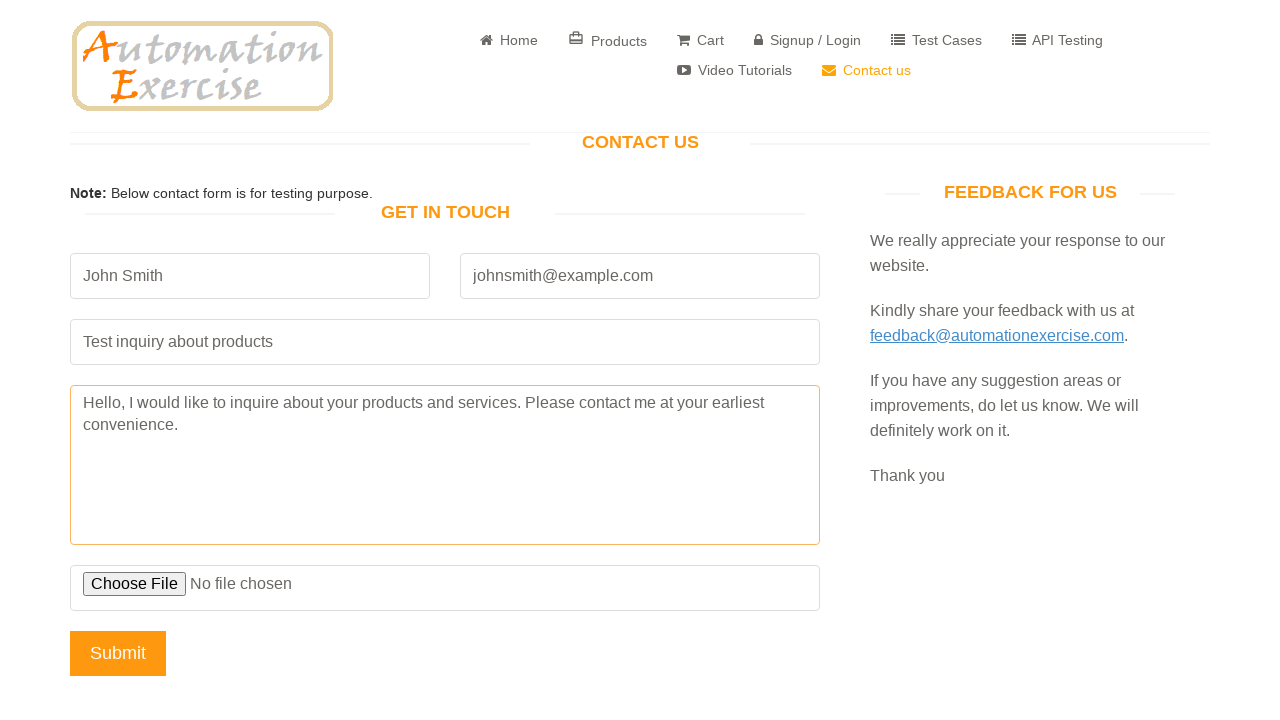

Set up dialog handler to accept confirmation alerts
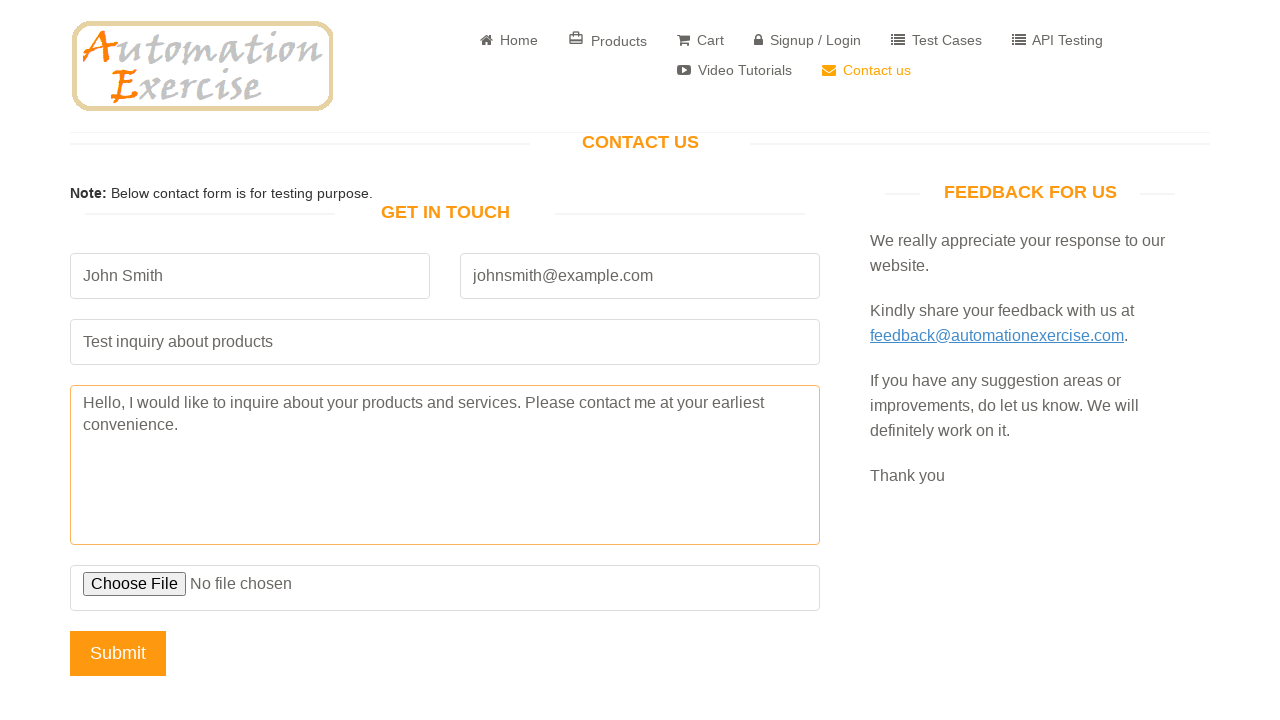

Clicked submit button to send contact form at (118, 653) on xpath=//input[@name='submit']
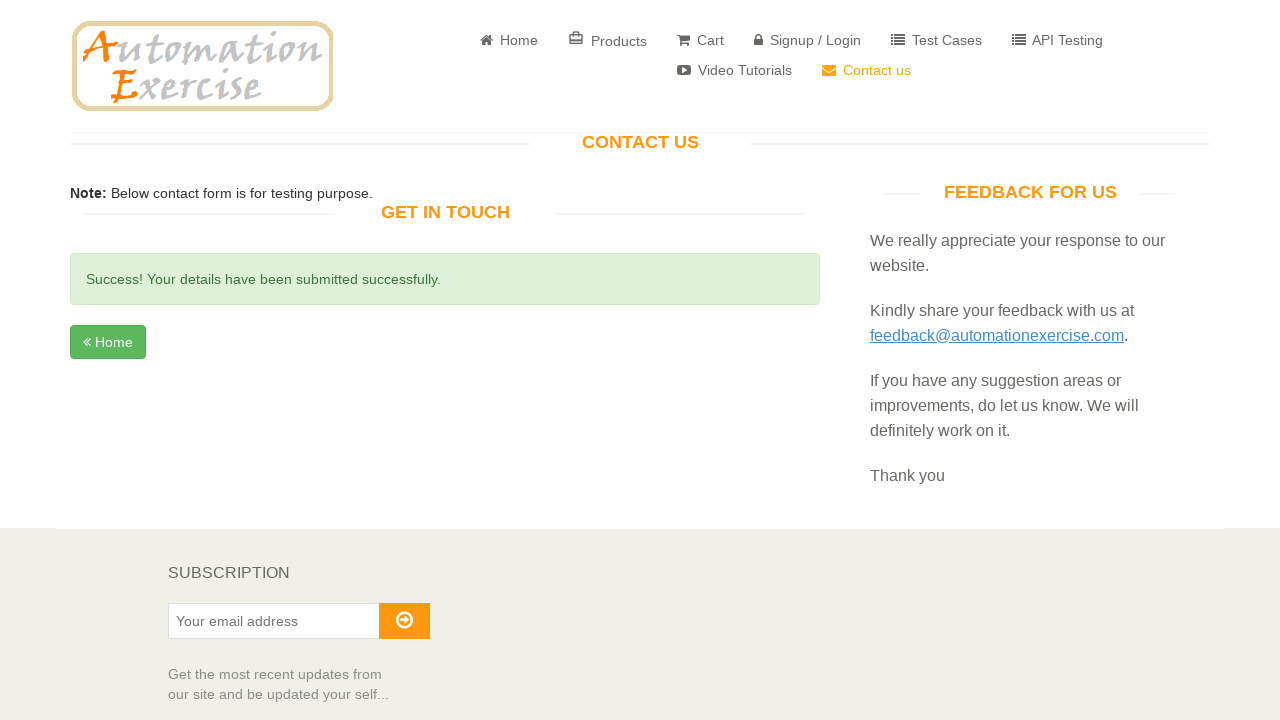

Waited 2 seconds for form submission to process
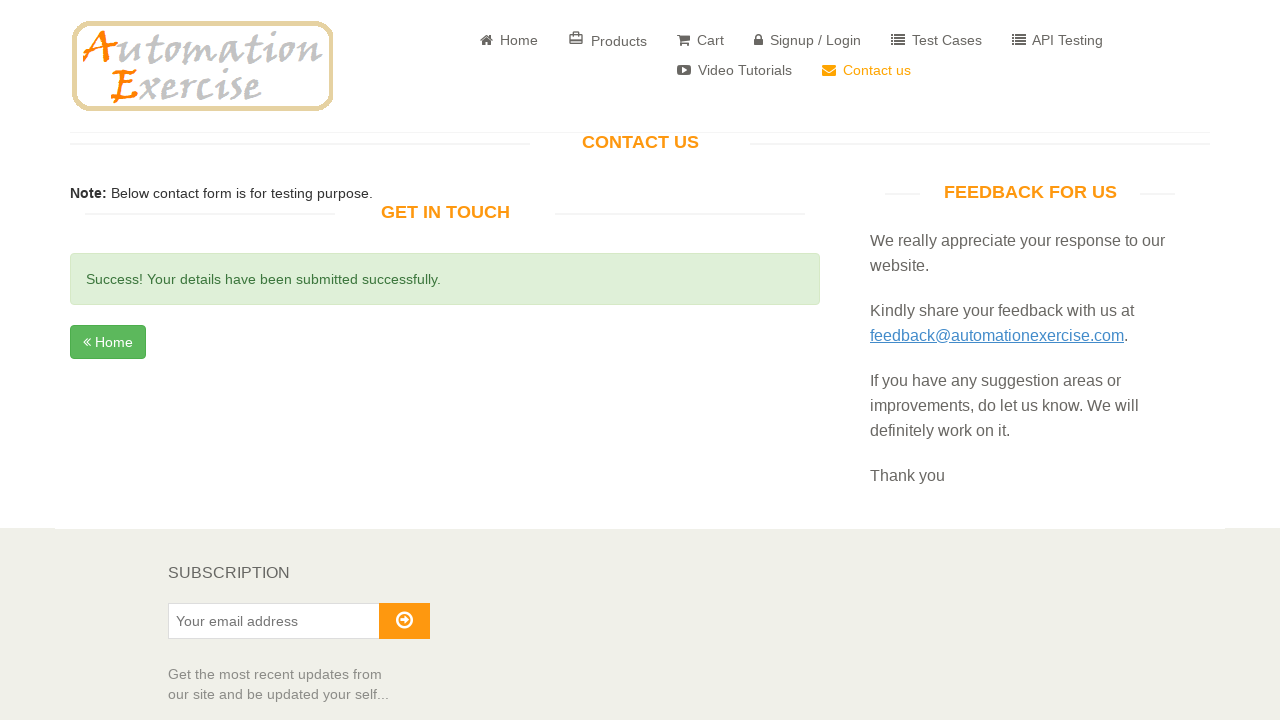

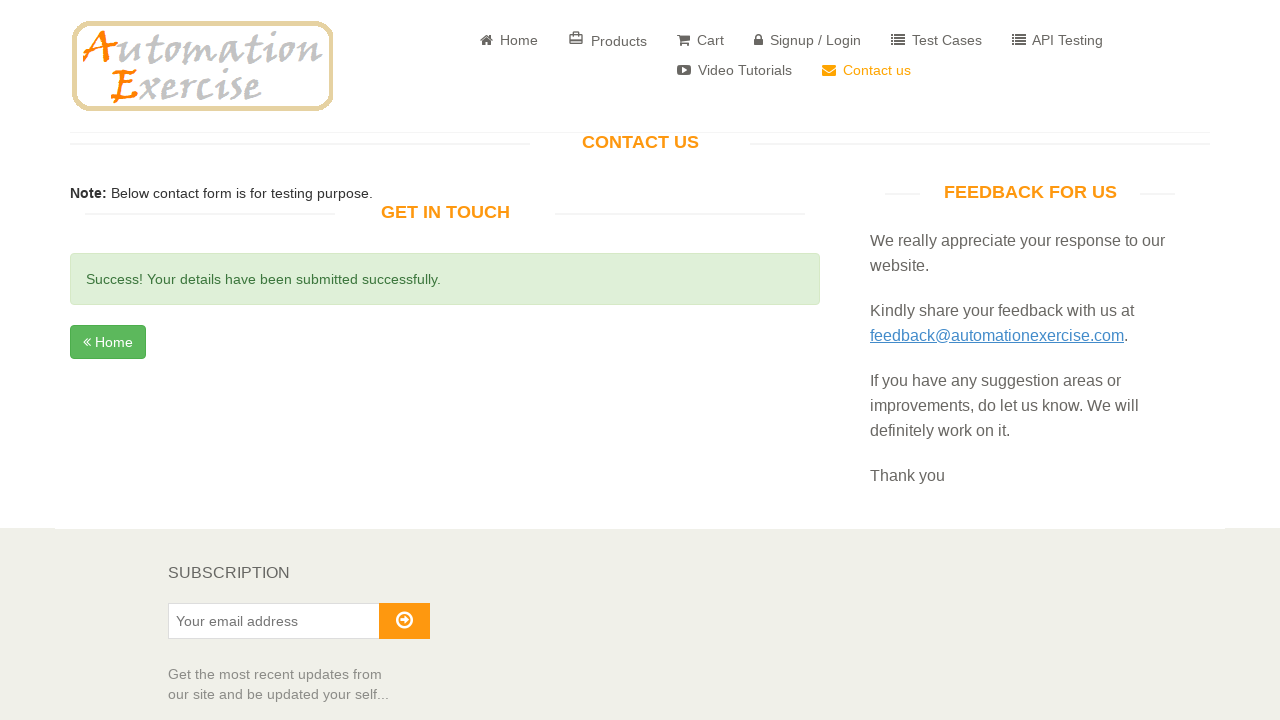